Tests product search functionality on testotomasyonu.com by searching for "phone" and verifying that products are found in the search results

Starting URL: https://www.testotomasyonu.com

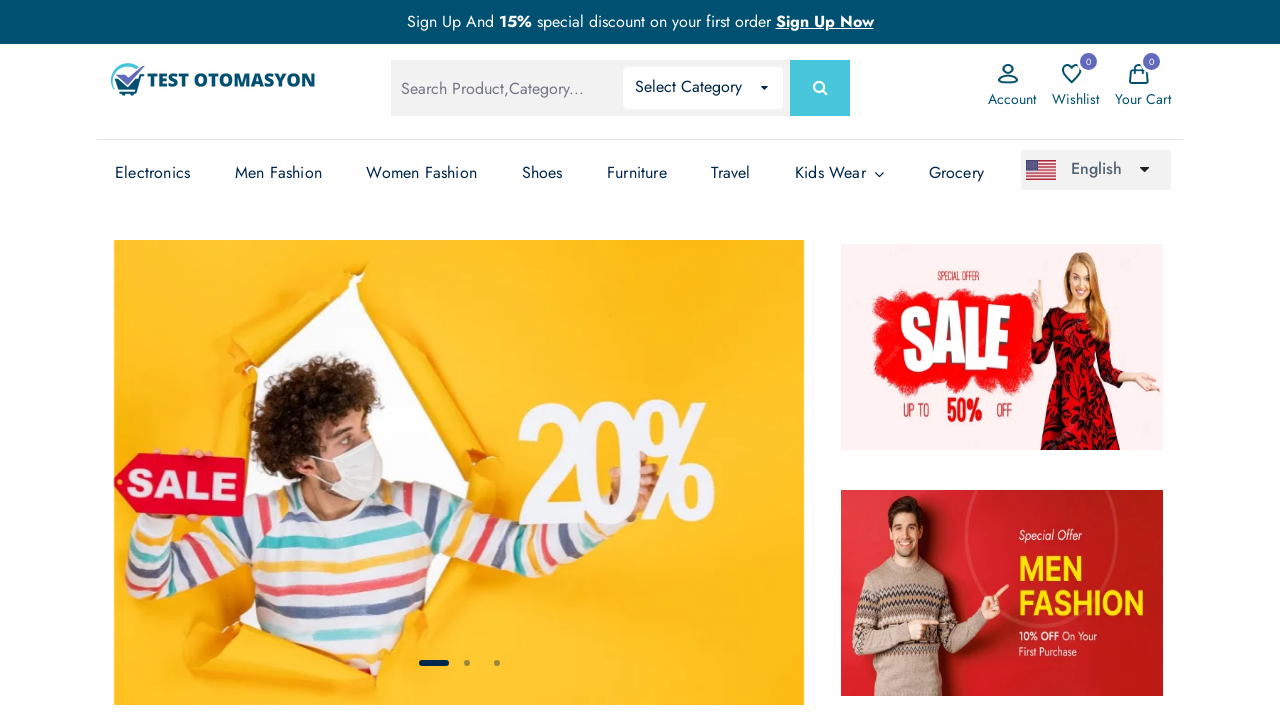

Filled search box with 'phone' on #global-search
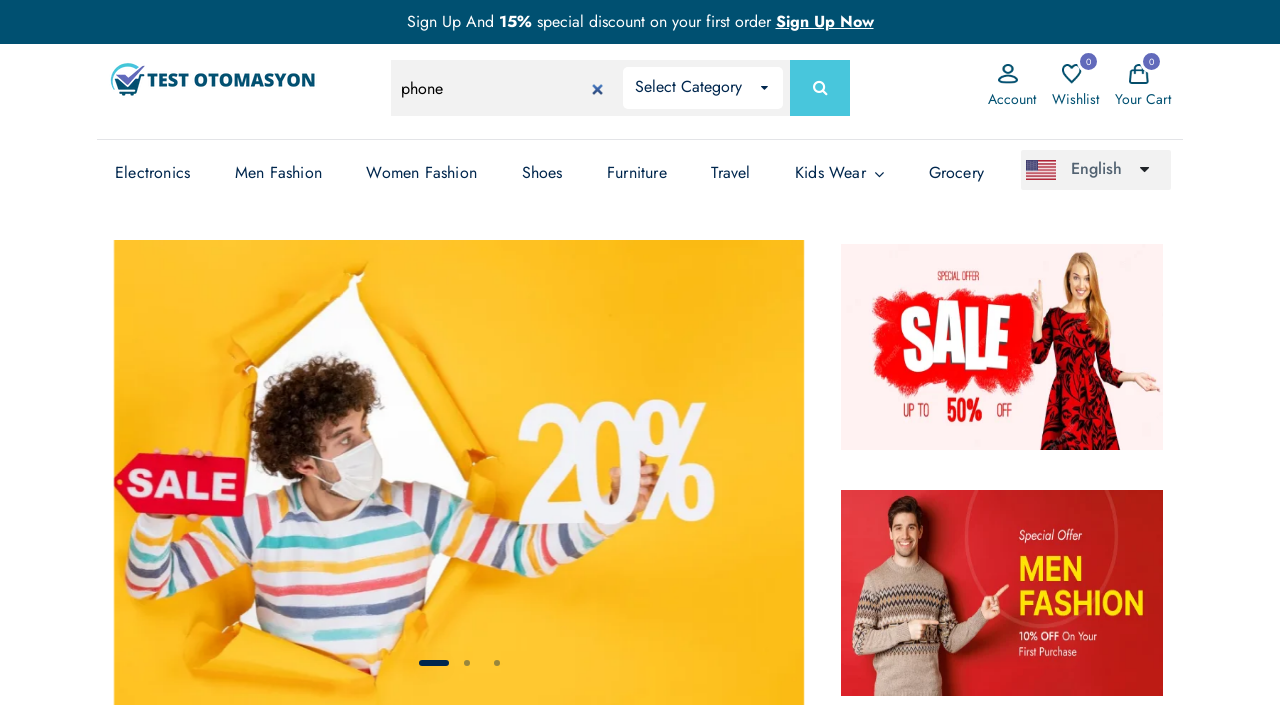

Pressed Enter to submit search query on #global-search
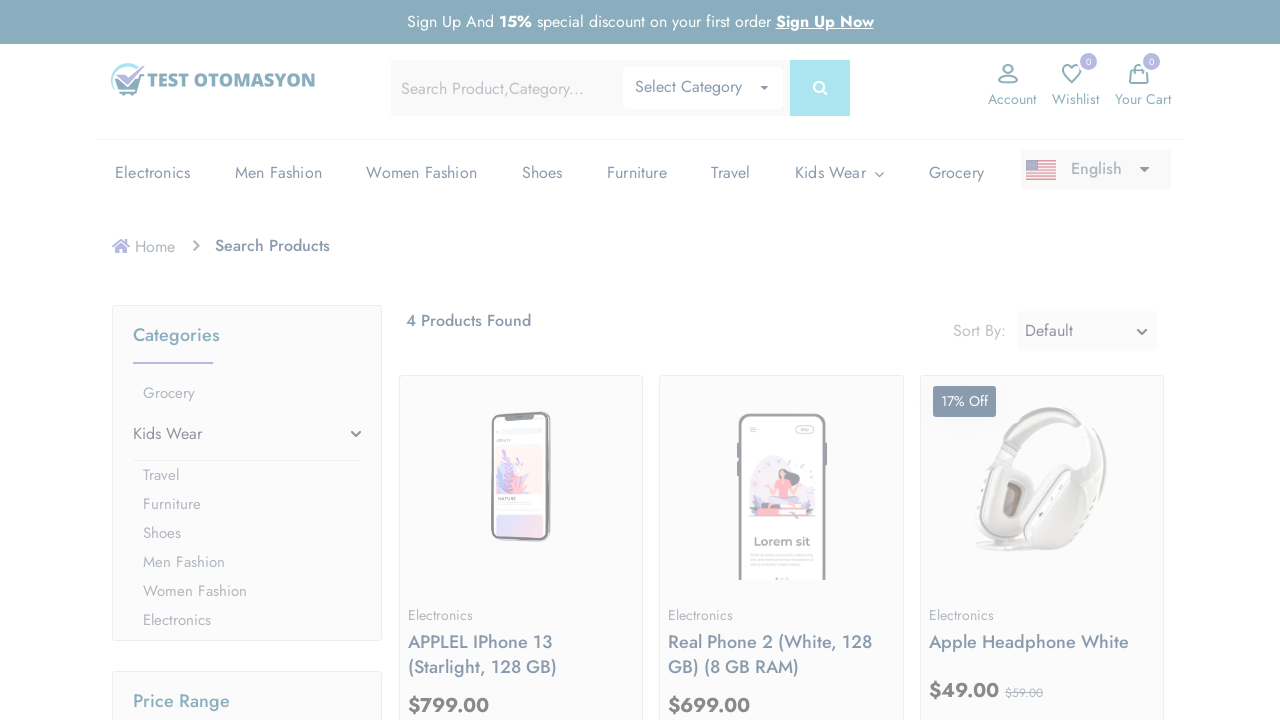

Search results loaded with product count indicator
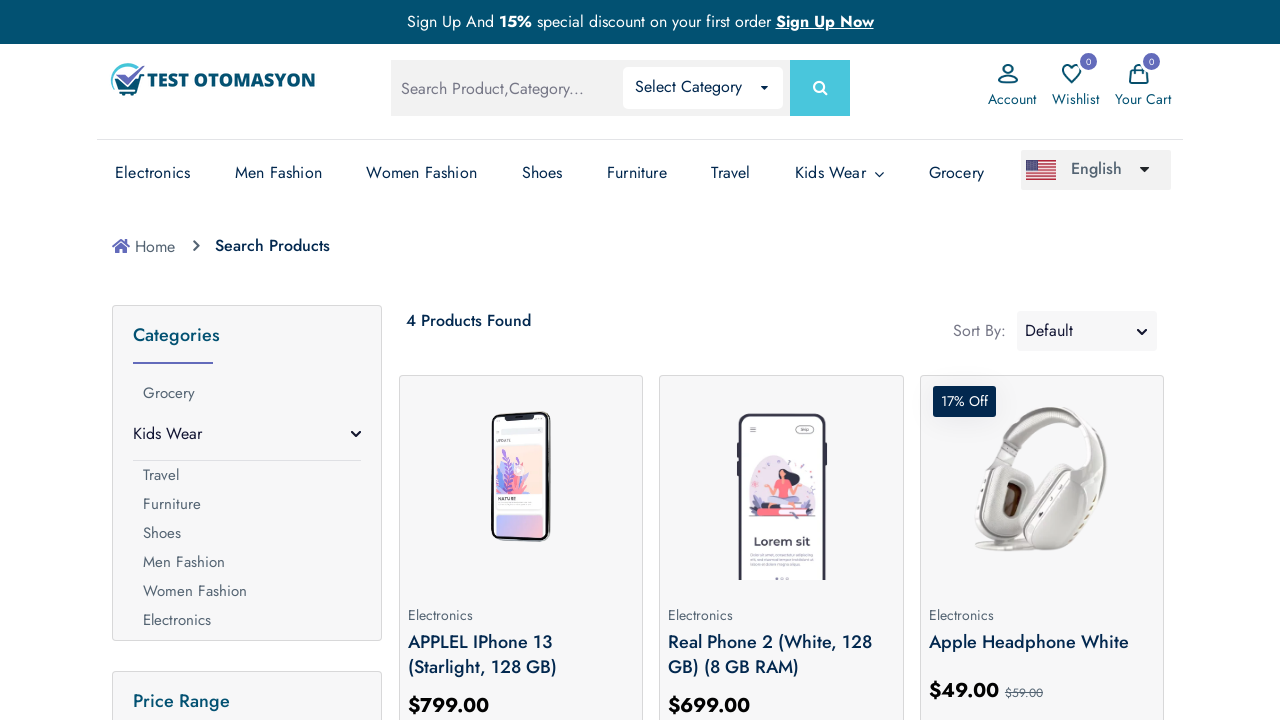

Verified that 4 products were found in search results
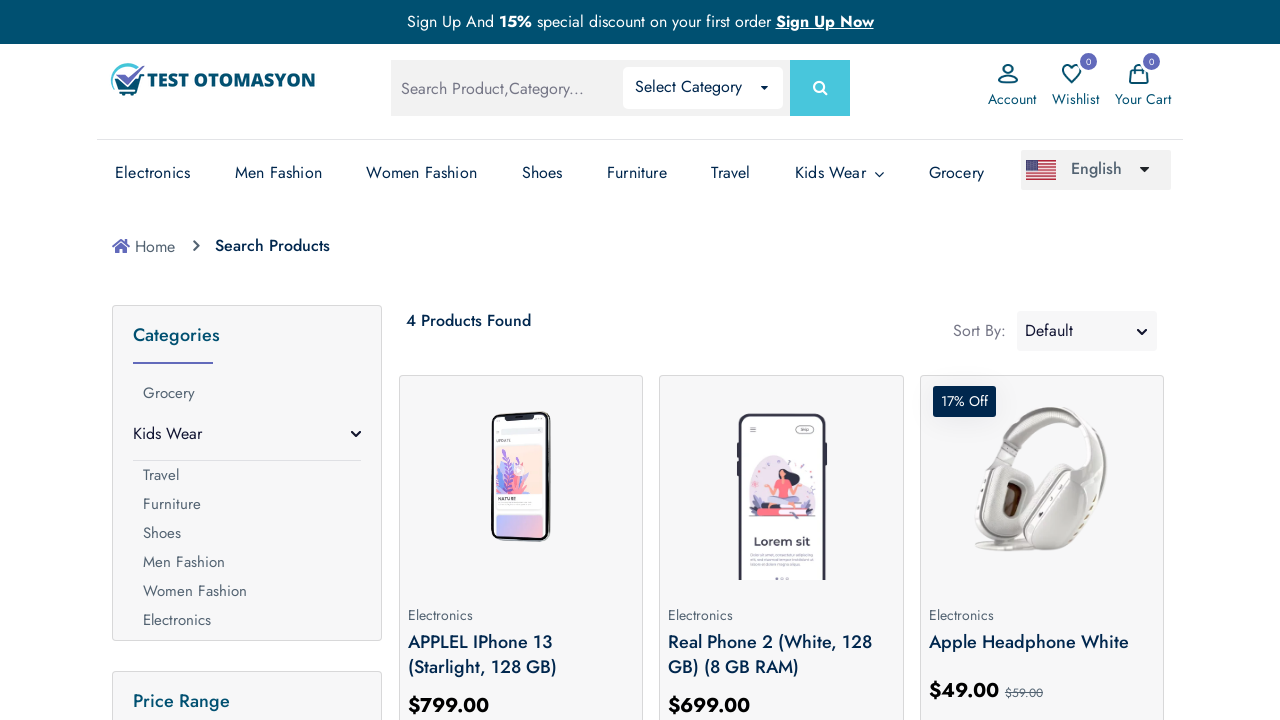

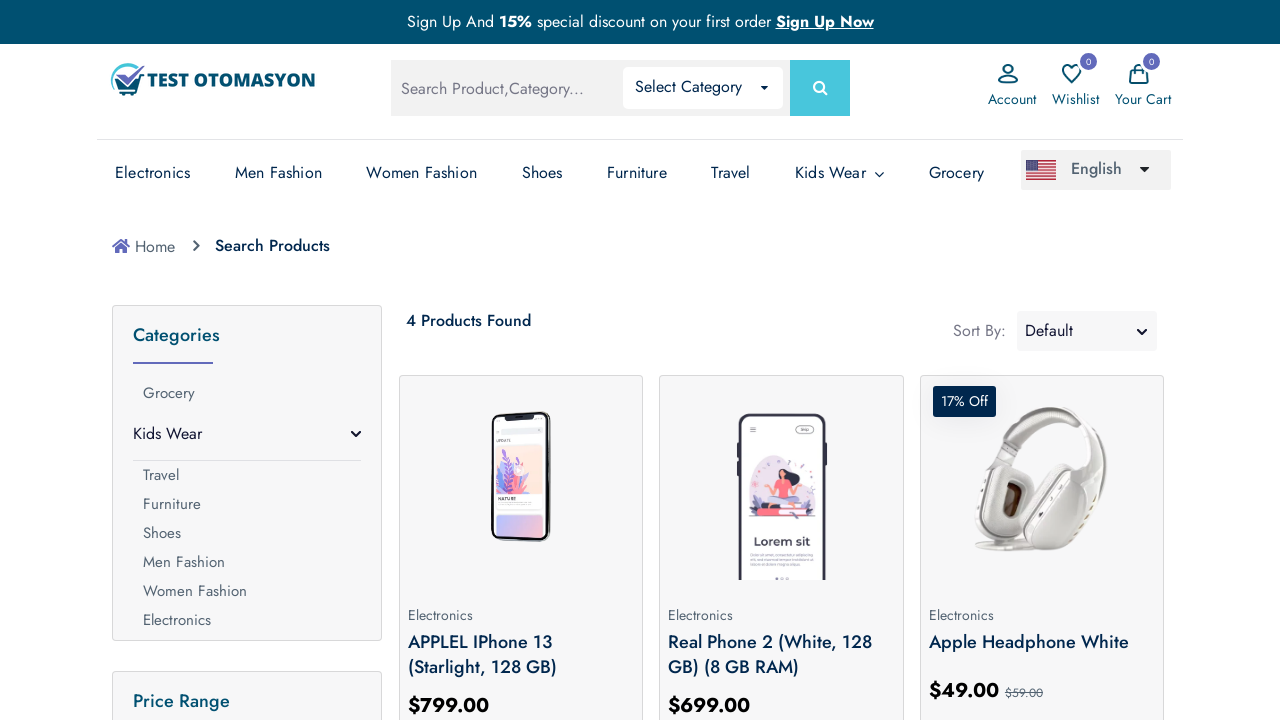